Tests that the toggle-all checkbox state updates when individual items are completed or cleared

Starting URL: https://demo.playwright.dev/todomvc

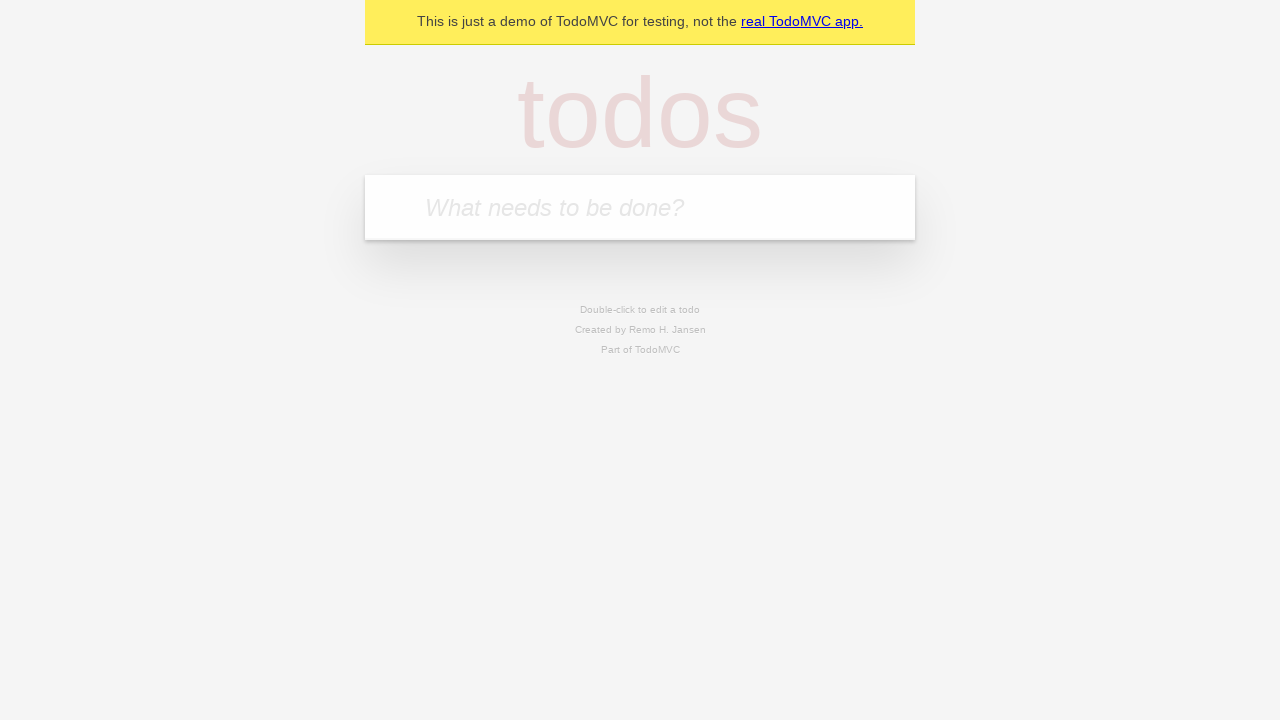

Filled new todo input with 'buy some cheese' on .new-todo
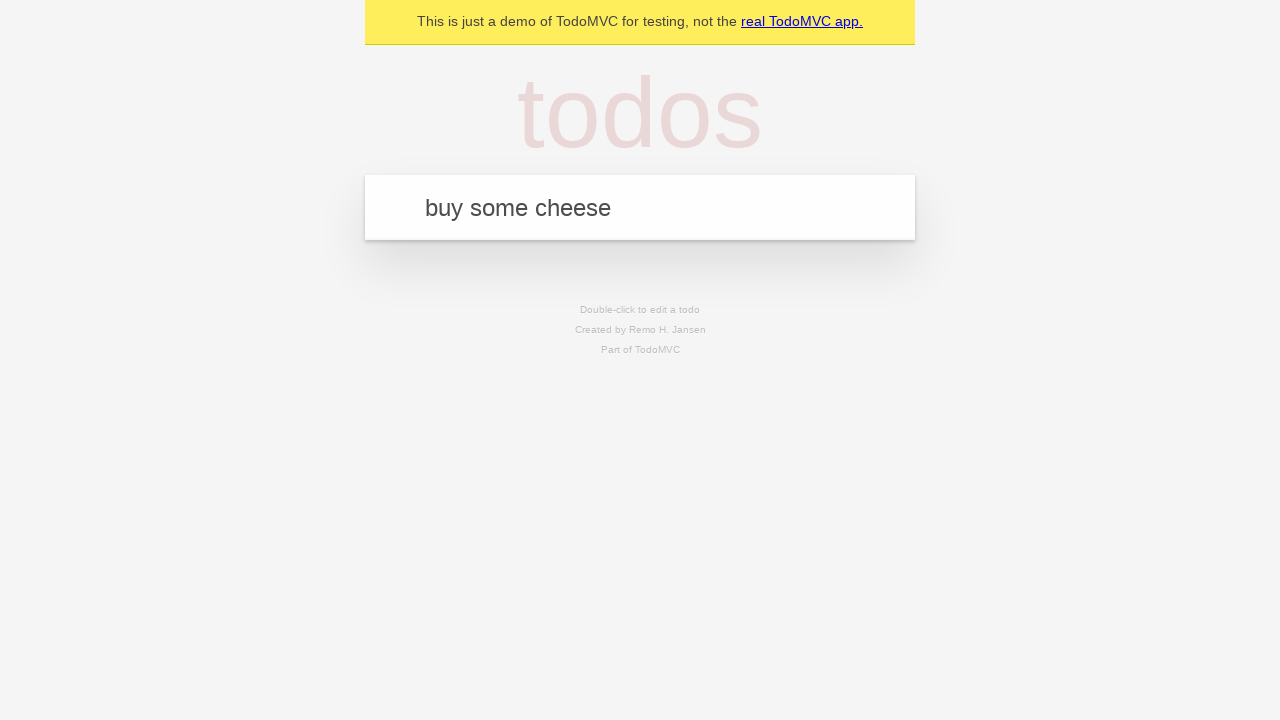

Pressed Enter to create first todo on .new-todo
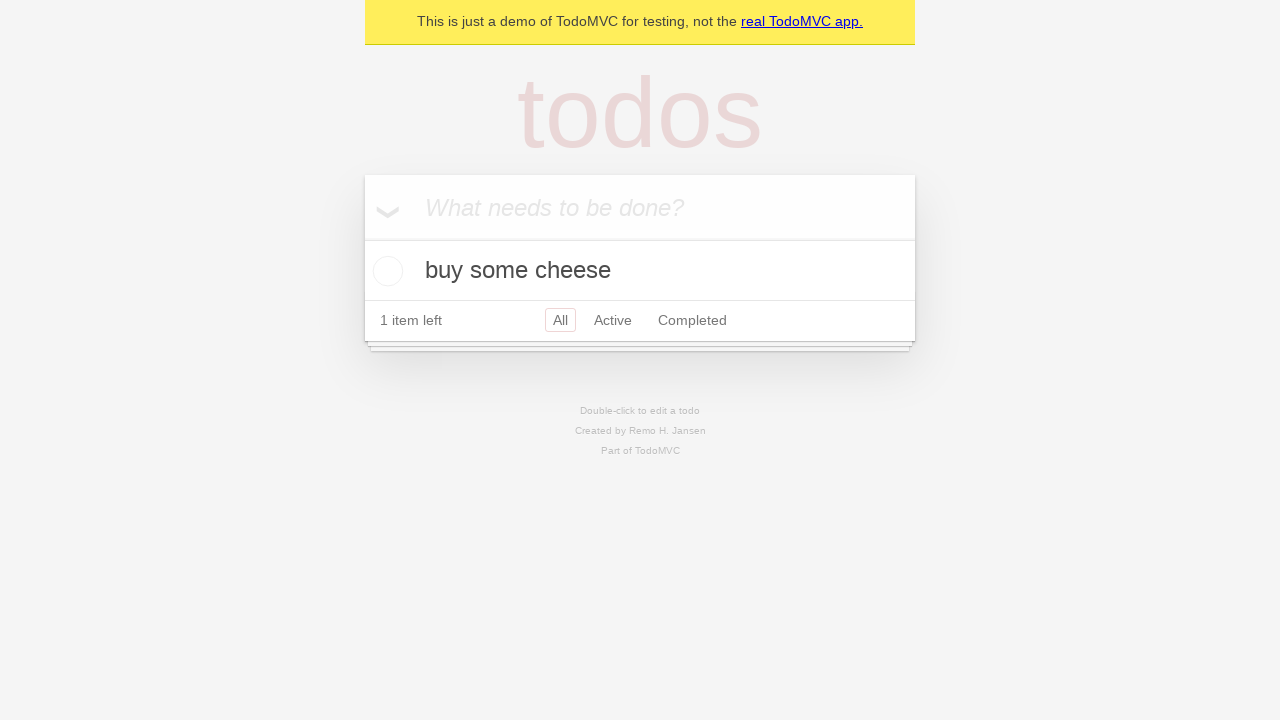

Filled new todo input with 'feed the cat' on .new-todo
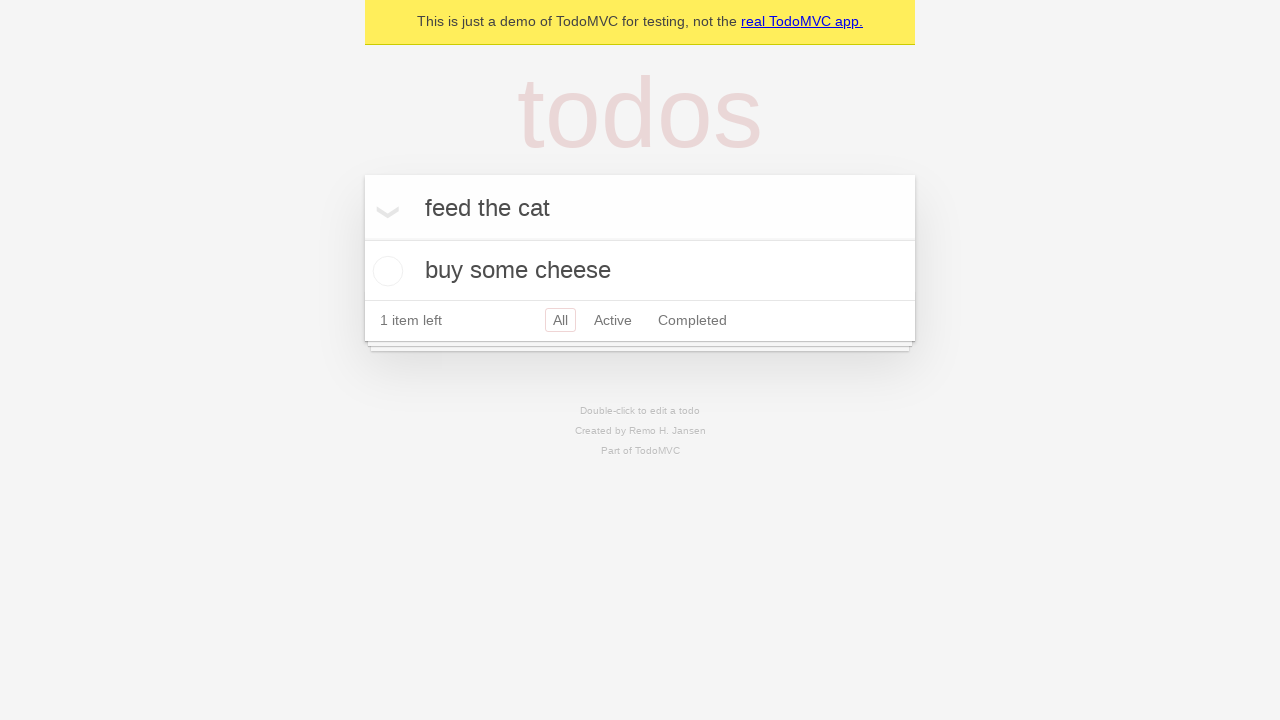

Pressed Enter to create second todo on .new-todo
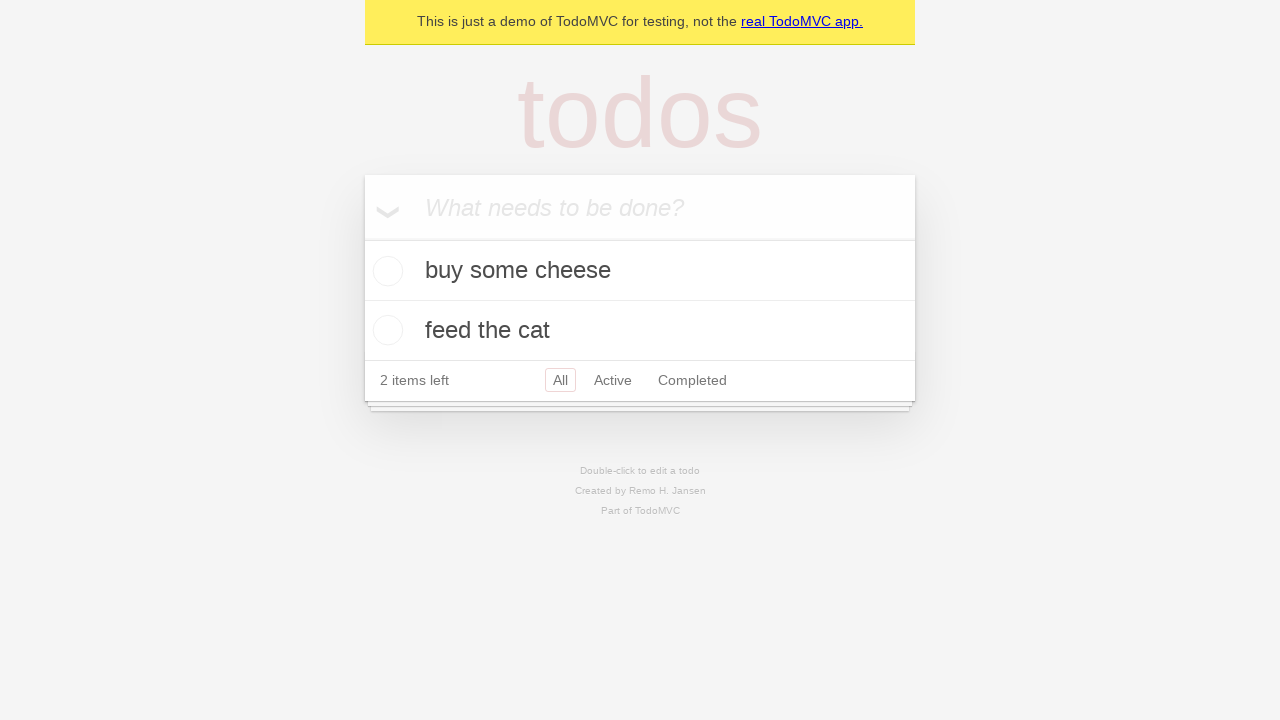

Filled new todo input with 'book a doctors appointment' on .new-todo
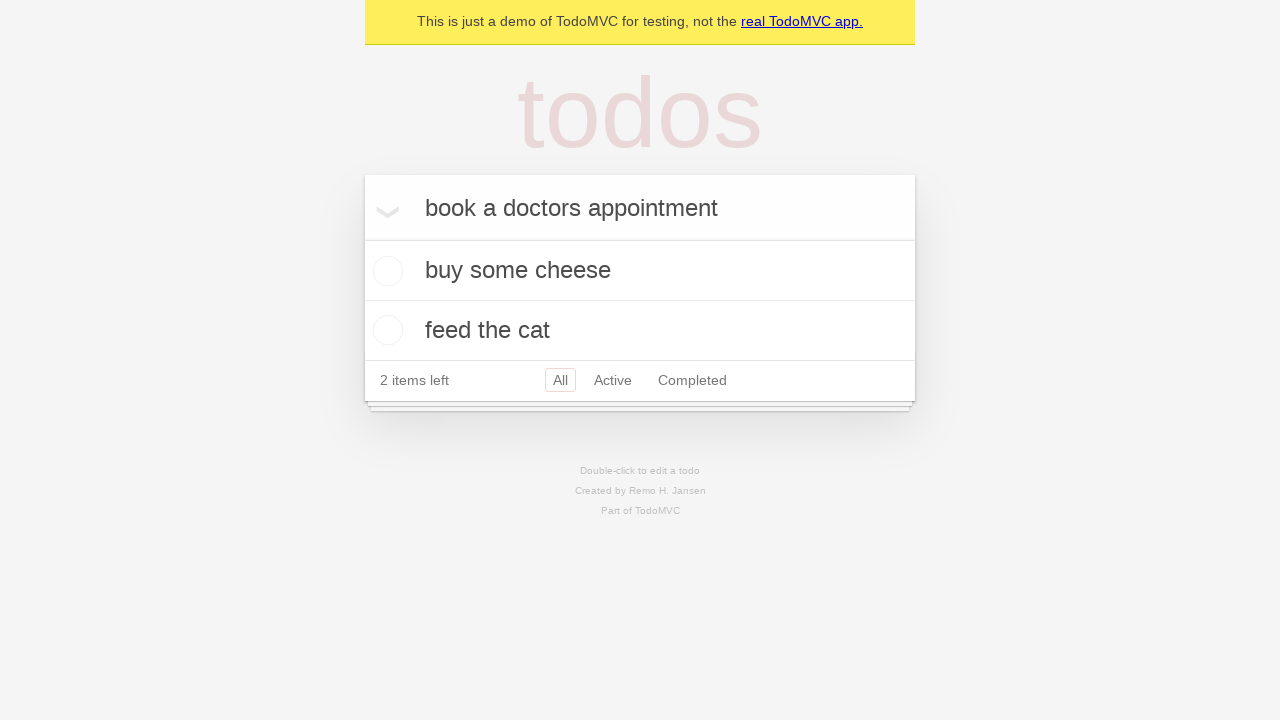

Pressed Enter to create third todo on .new-todo
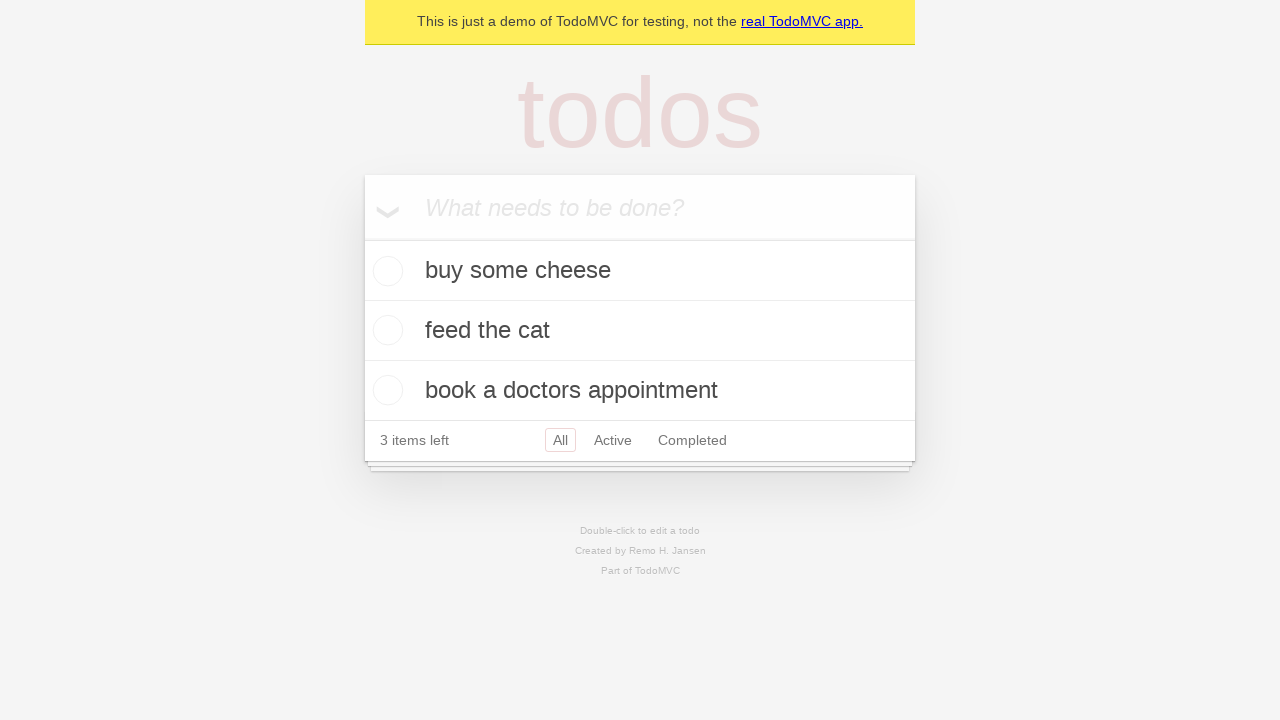

Checked toggle-all checkbox to complete all todos at (362, 238) on .toggle-all
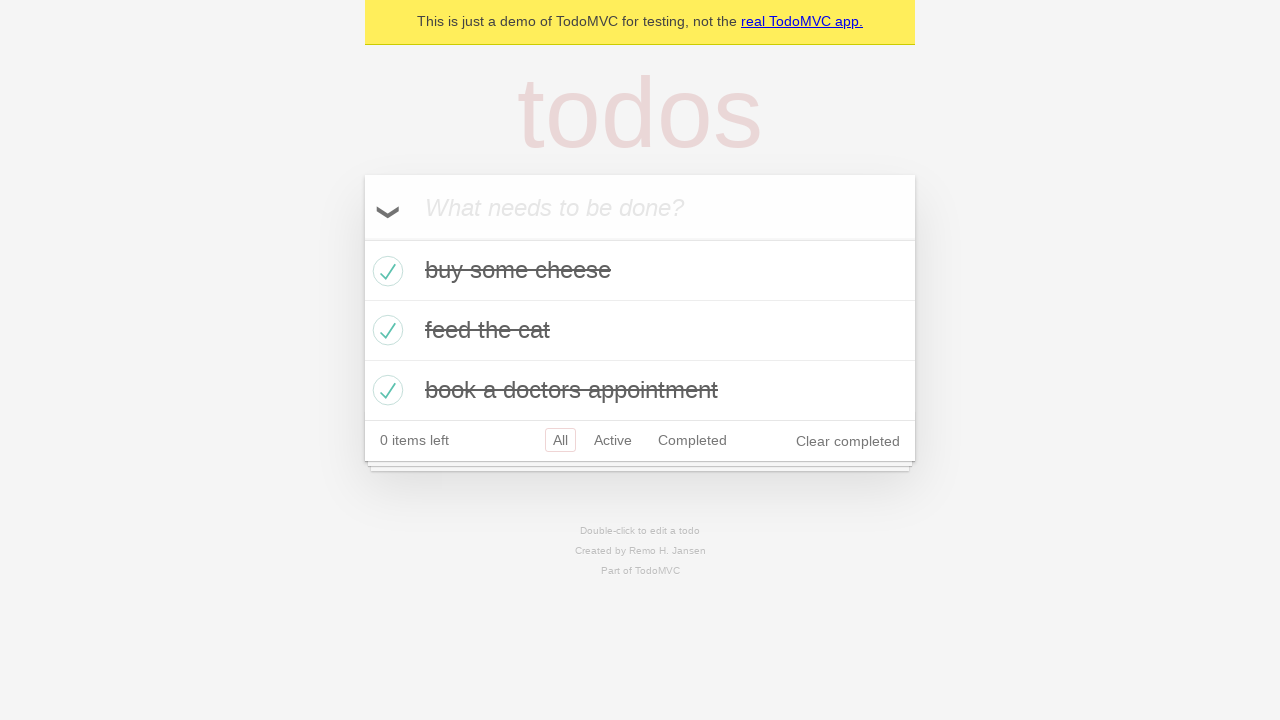

Unchecked first todo, toggle-all should update state at (385, 271) on .todo-list li >> nth=0 >> .toggle
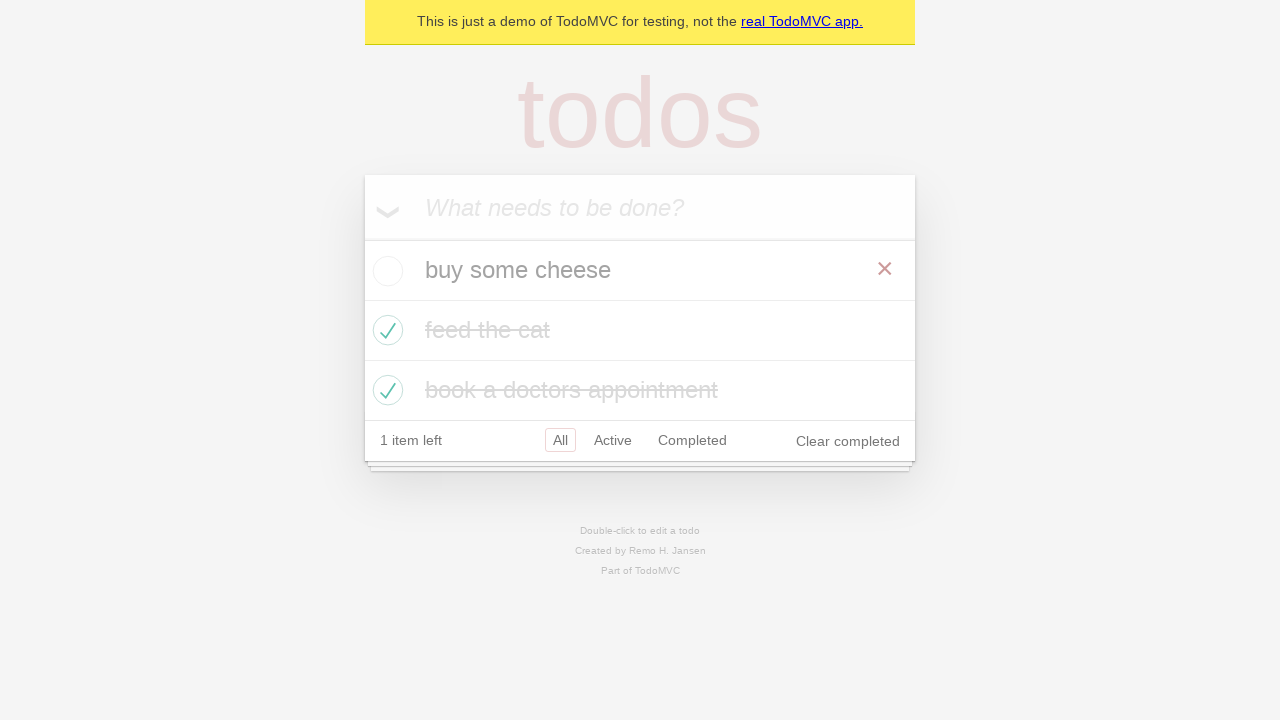

Checked first todo again, toggle-all should update state at (385, 271) on .todo-list li >> nth=0 >> .toggle
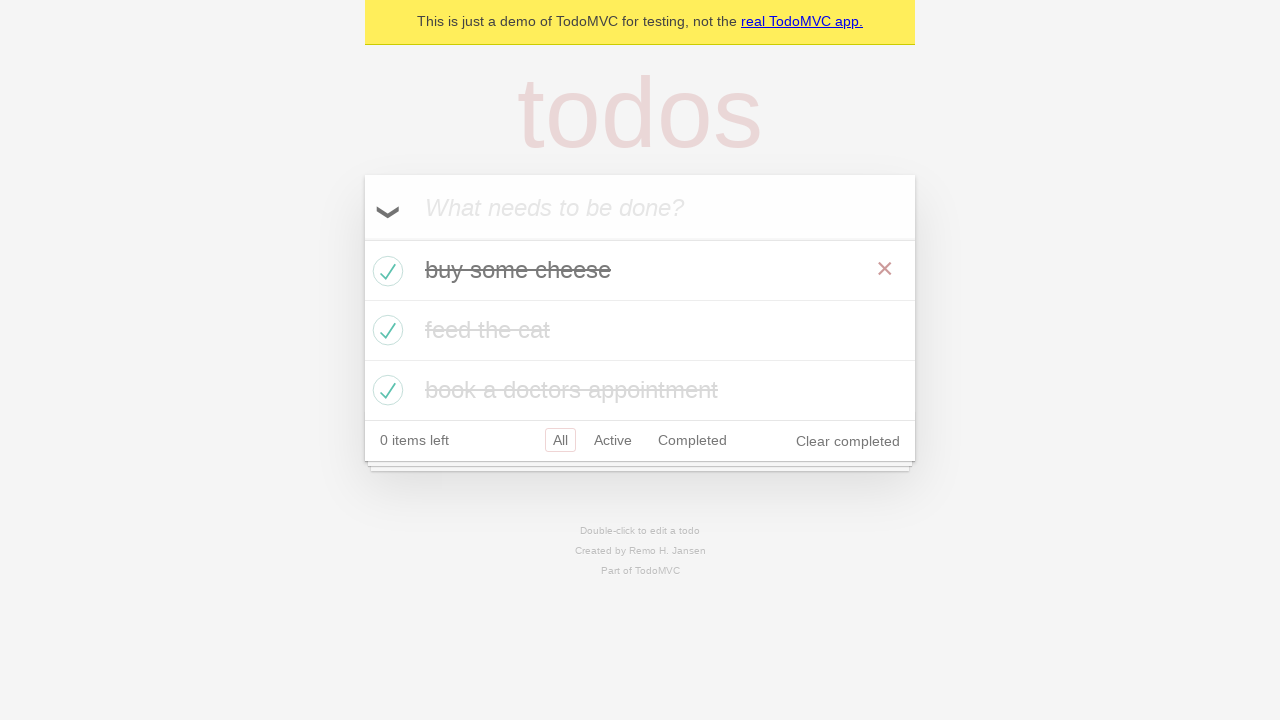

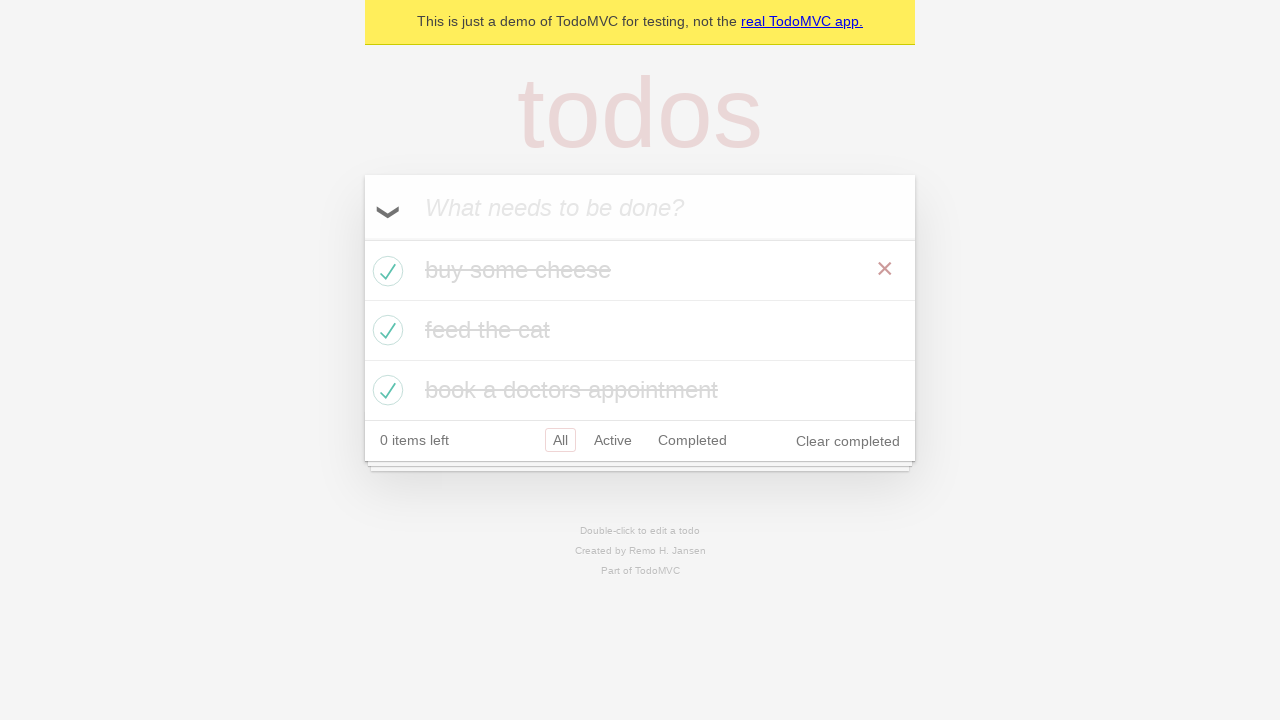